Tests various click actions including buttons, radio buttons, and checkboxes

Starting URL: https://testautomationpractice.blogspot.com/

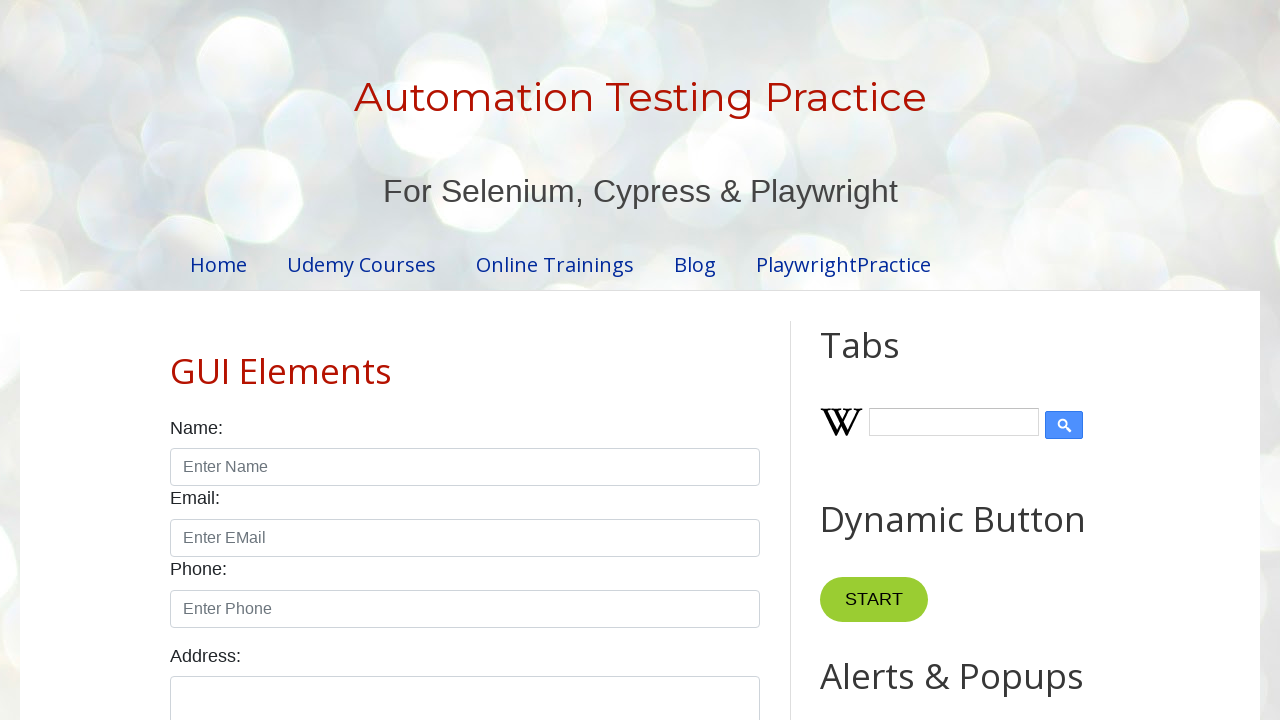

Clicked first input button in product table at (651, 361) on (//*[@id="productTable"]//input)[1]
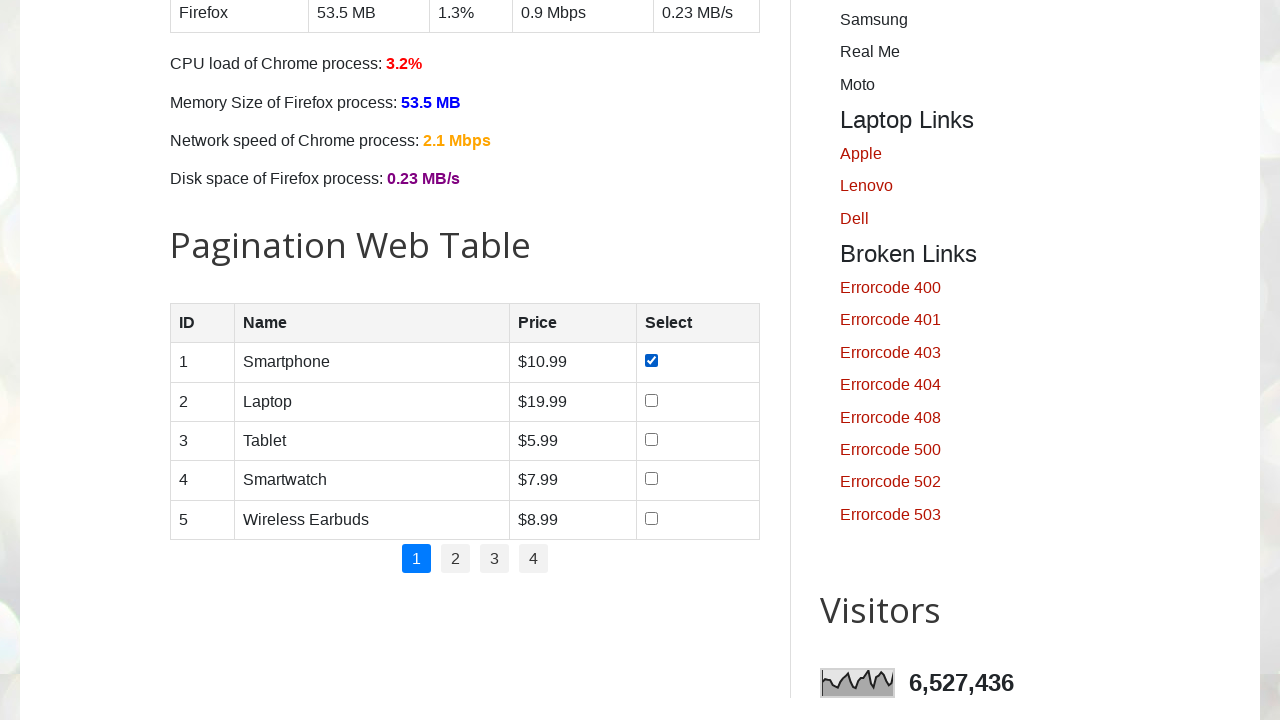

Clicked second input button in product table at (651, 400) on (//*[@id="productTable"]//input)[2]
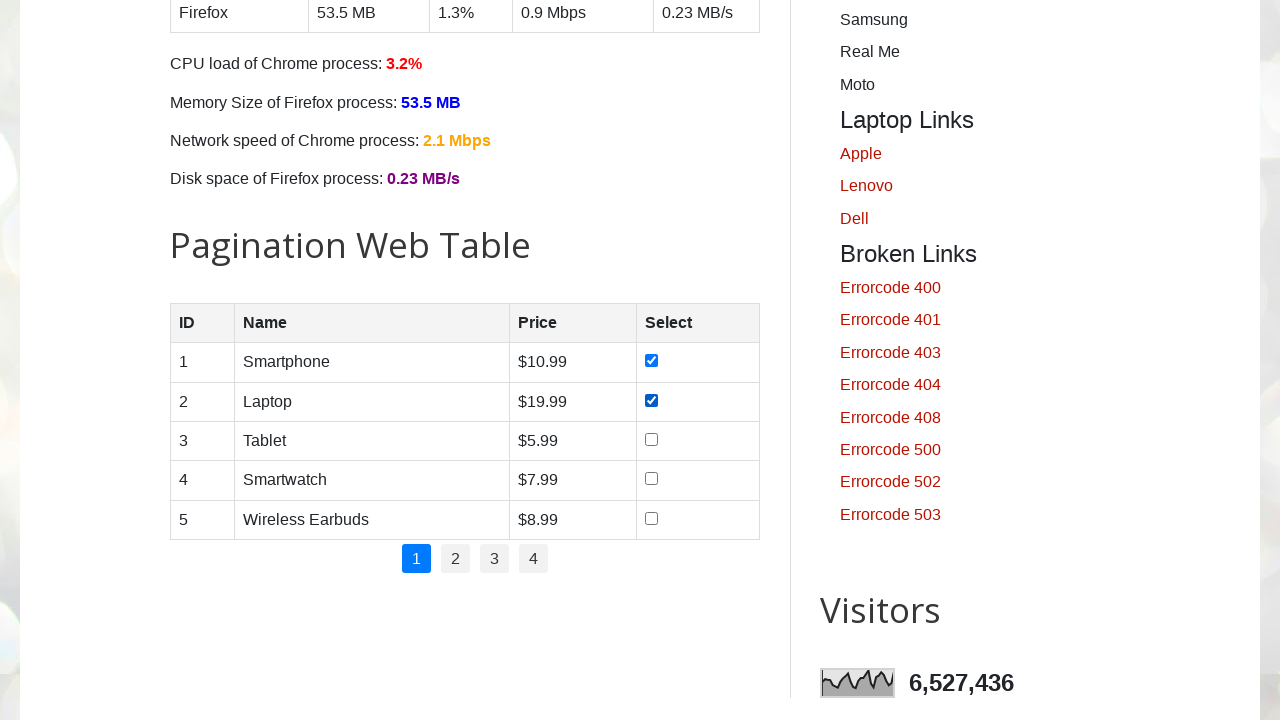

Checked male radio button at (176, 360) on [id="male"]
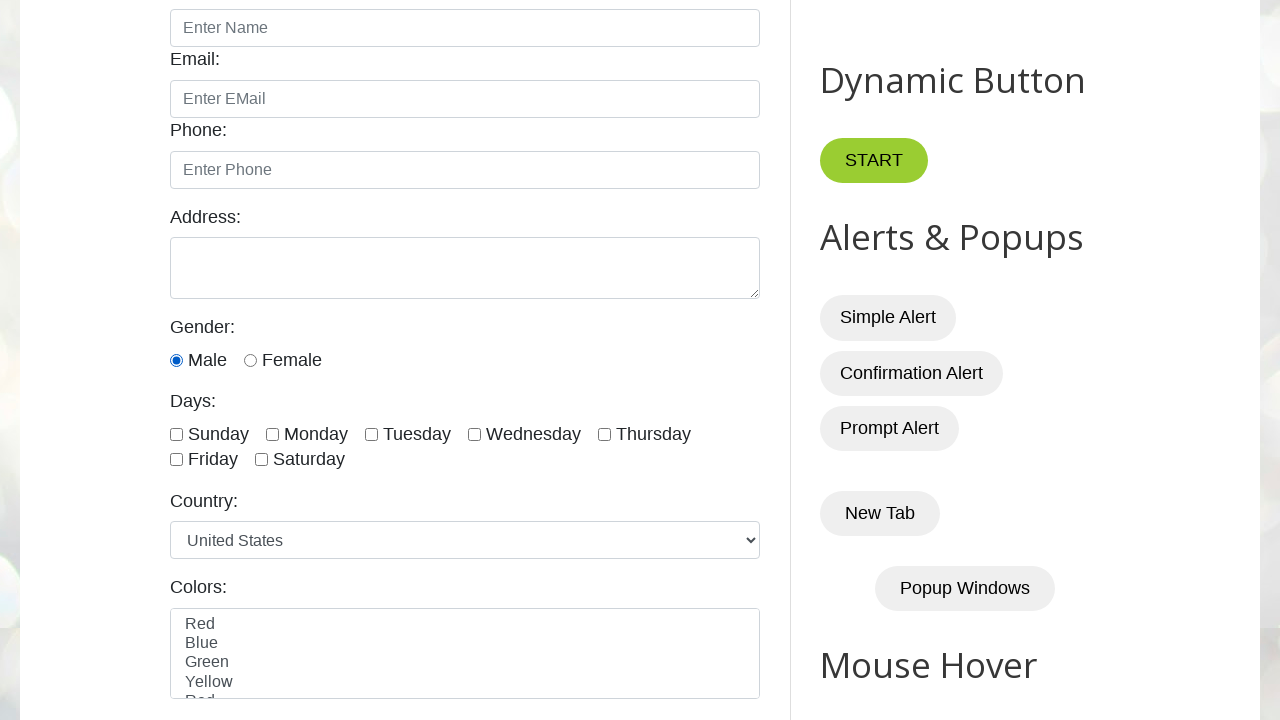

Checked female radio button at (250, 360) on [id="female"]
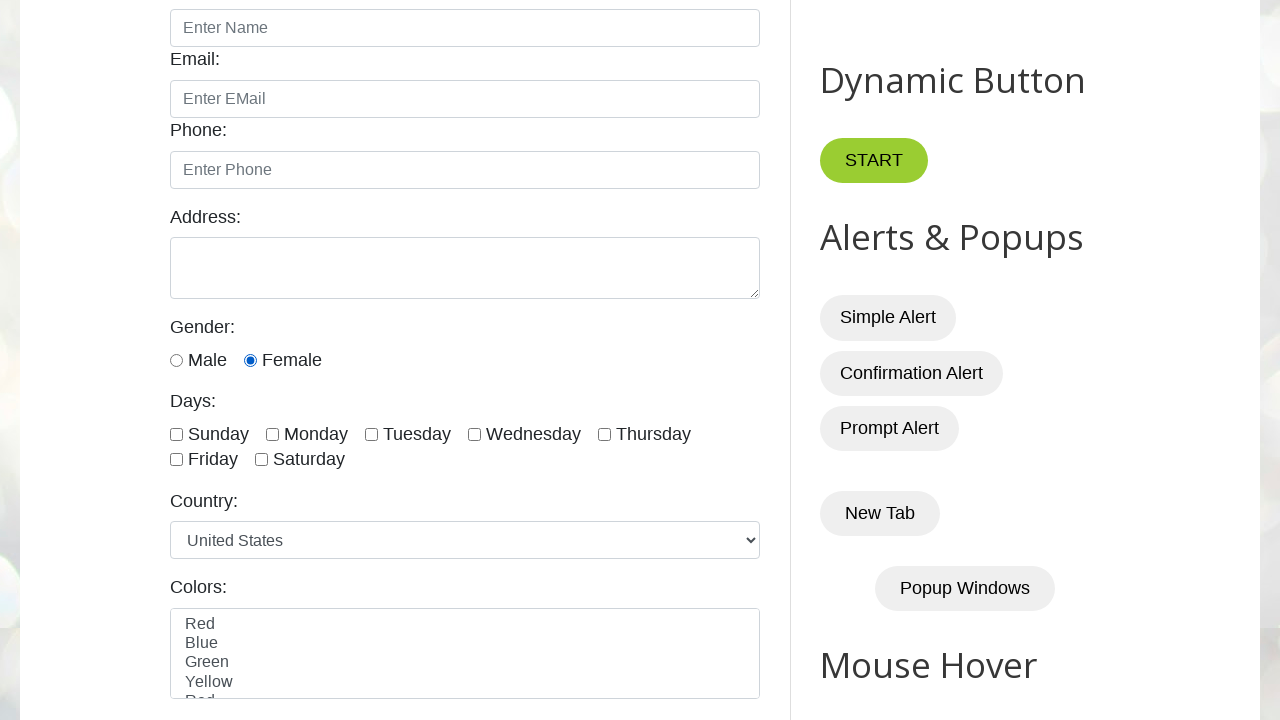

Checked sunday checkbox at (176, 434) on [id="sunday"]
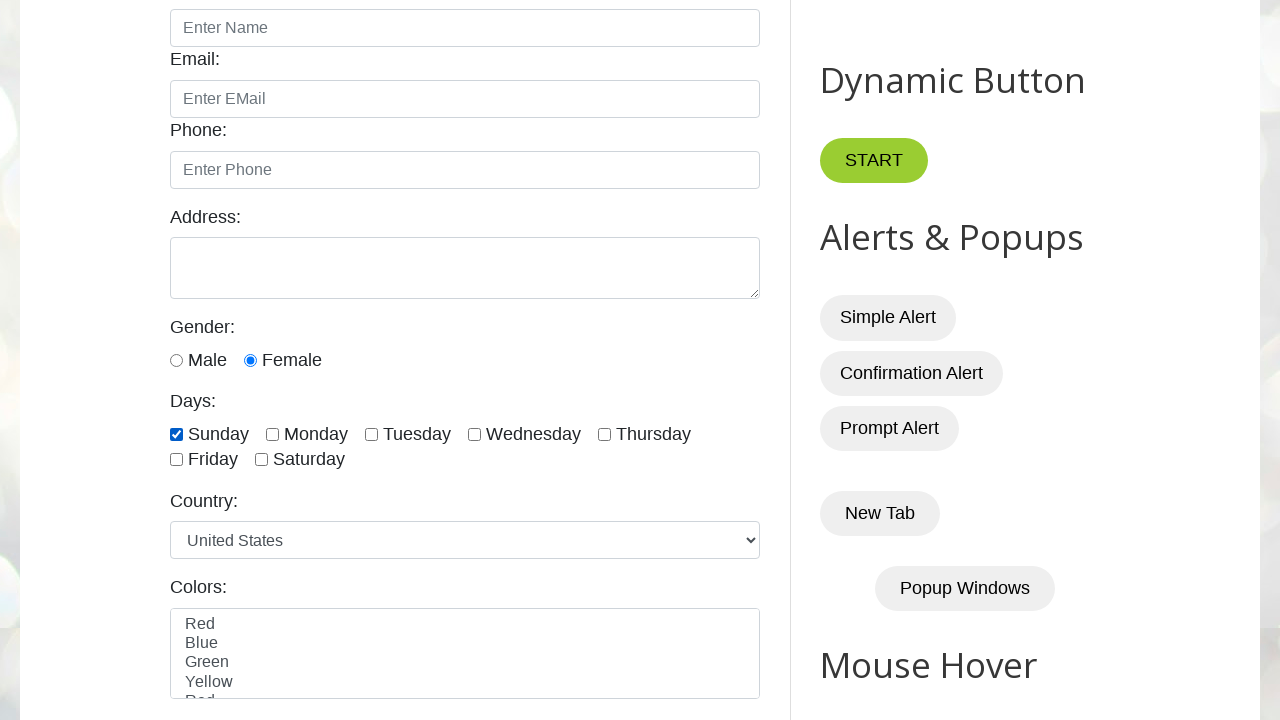

Checked monday checkbox at (272, 434) on [id="monday"]
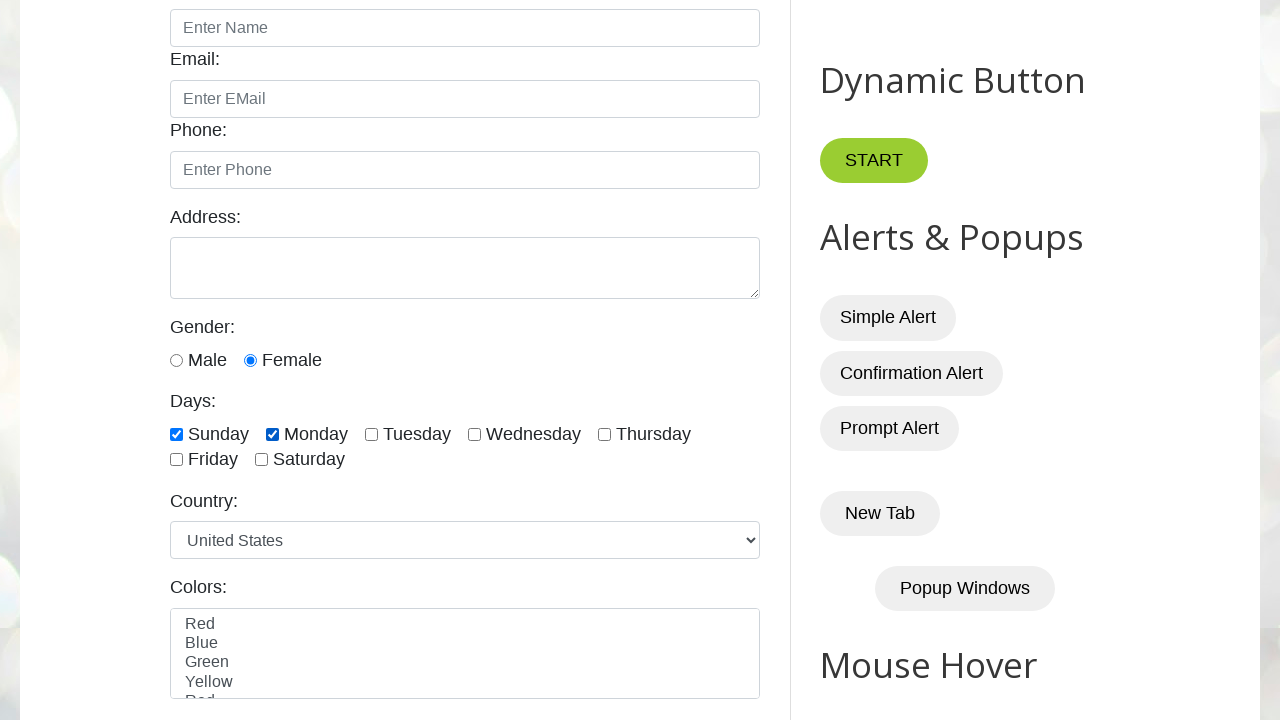

Unchecked monday checkbox at (272, 434) on [id="monday"]
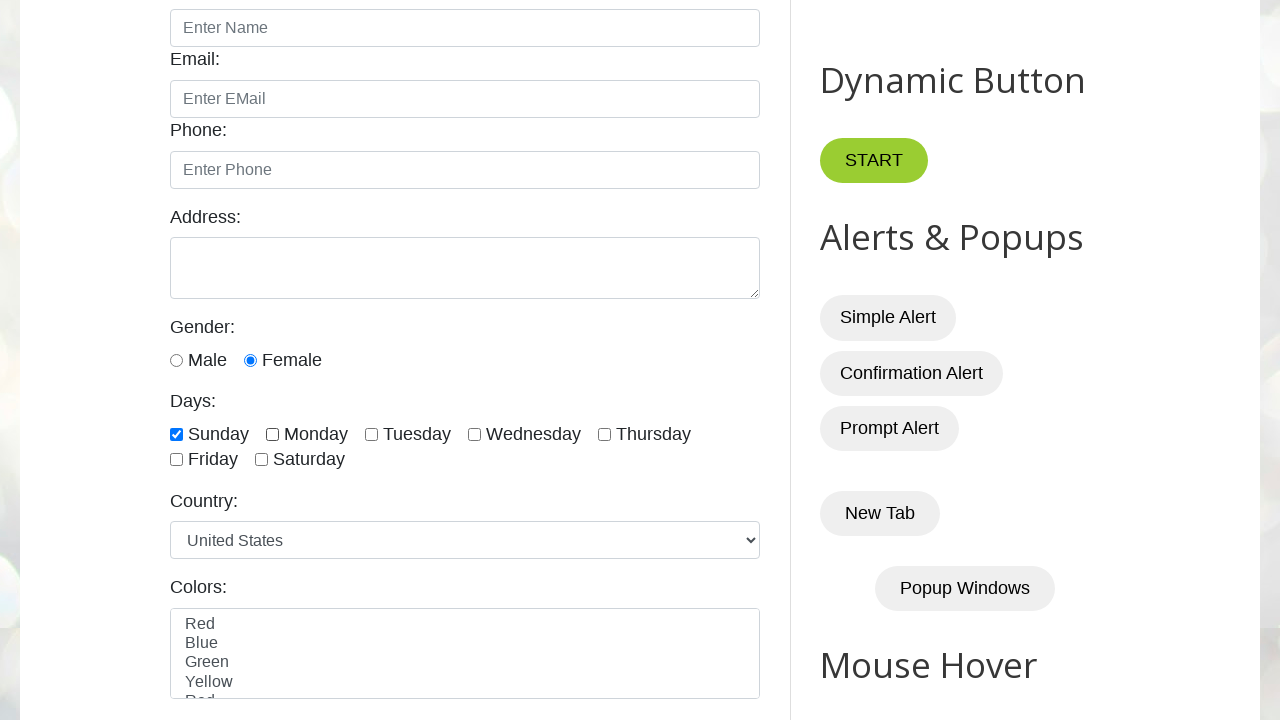

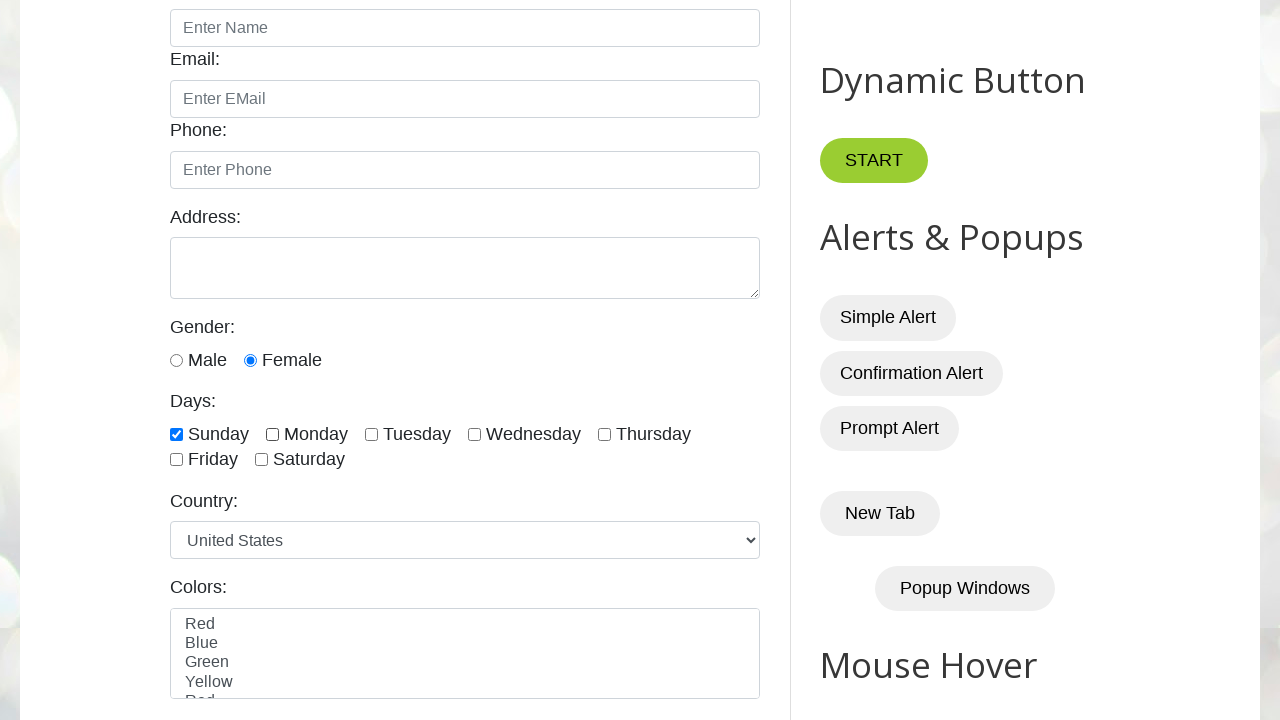